Tests clicking the valid link and verifying it navigates to the expected URL.

Starting URL: https://demoqa.com/elements

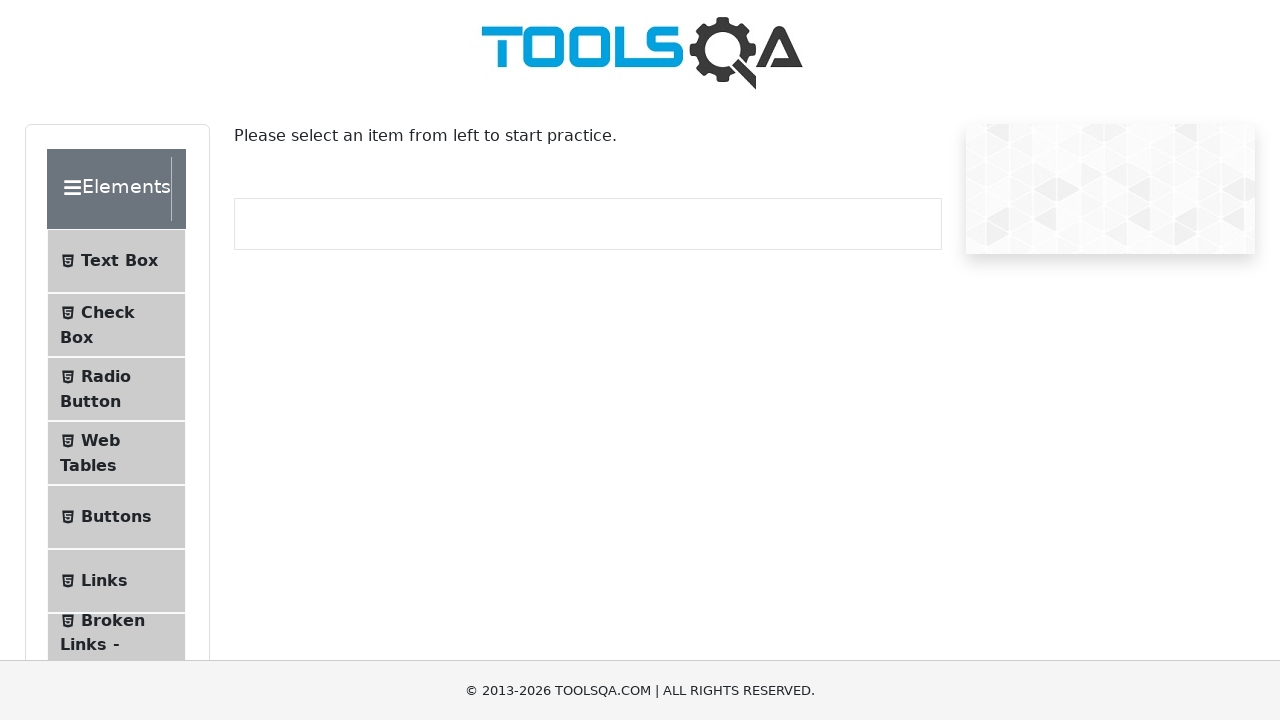

Clicked on Broken Links - Images menu item at (116, 645) on #item-6:visible
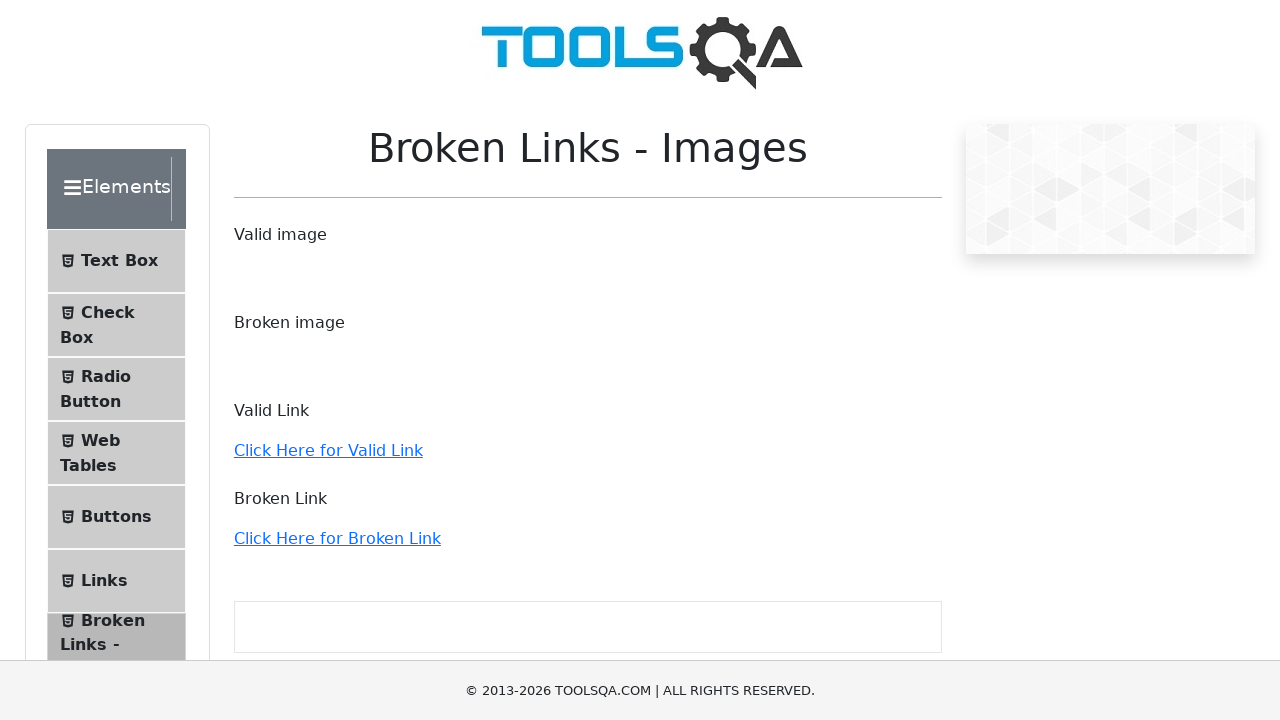

Scrolled down to one-third of page height
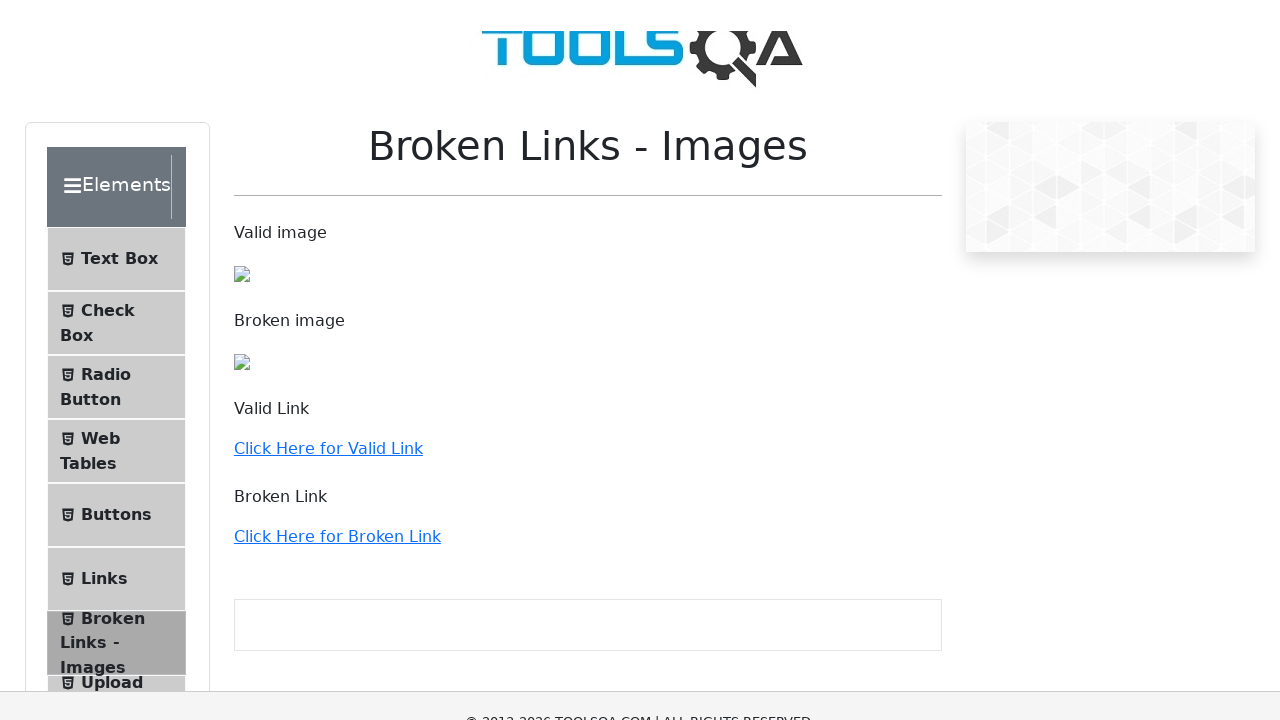

Clicked the valid link at (328, 2) on text='Click Here for Valid Link'
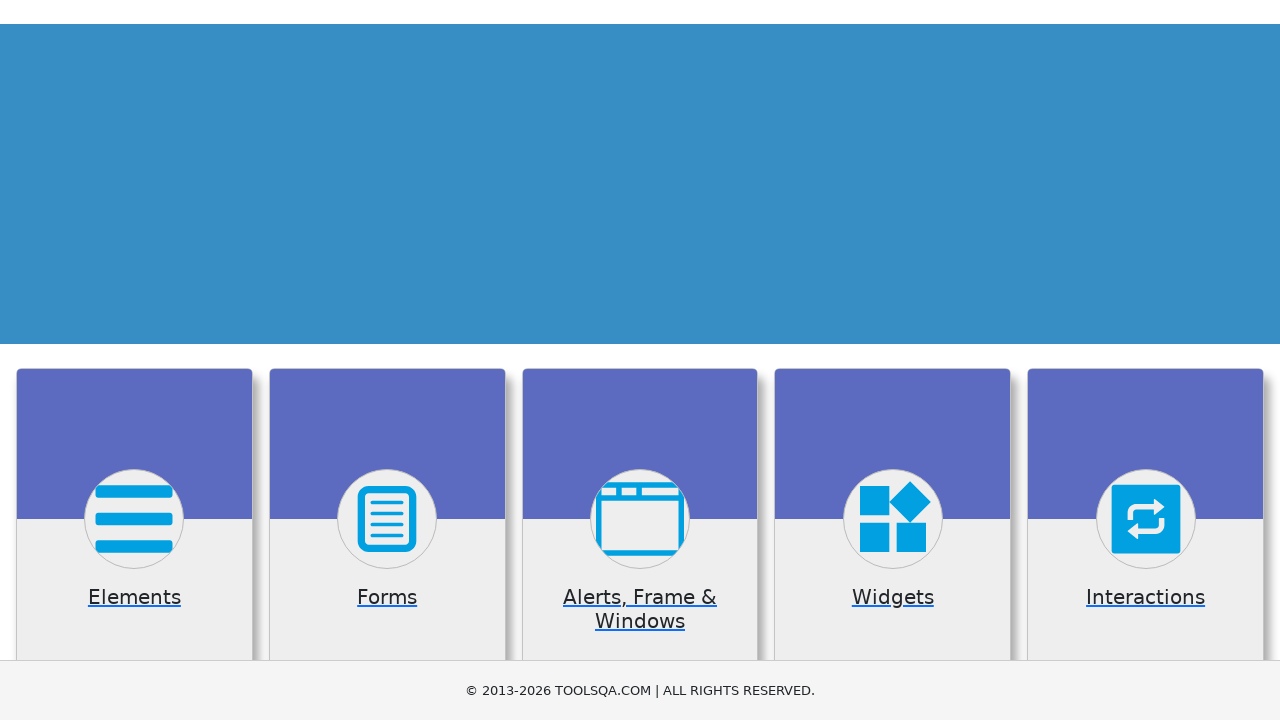

Verified navigation to https://demoqa.com/
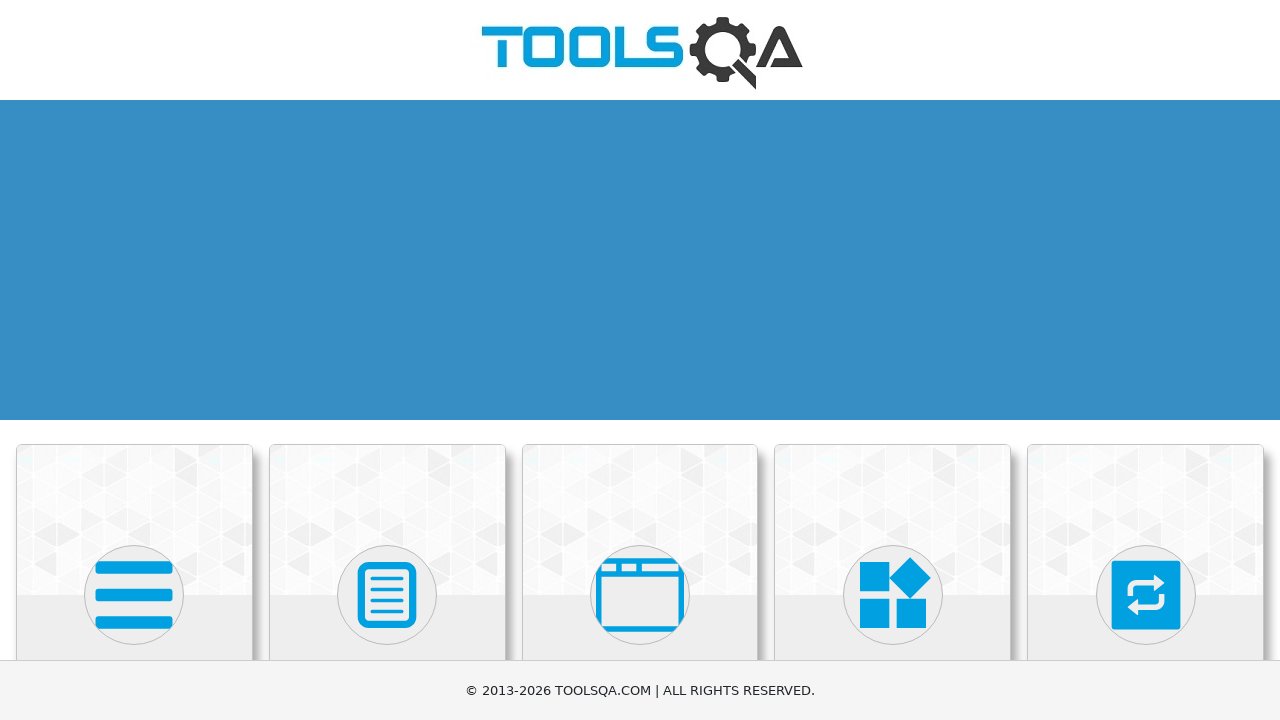

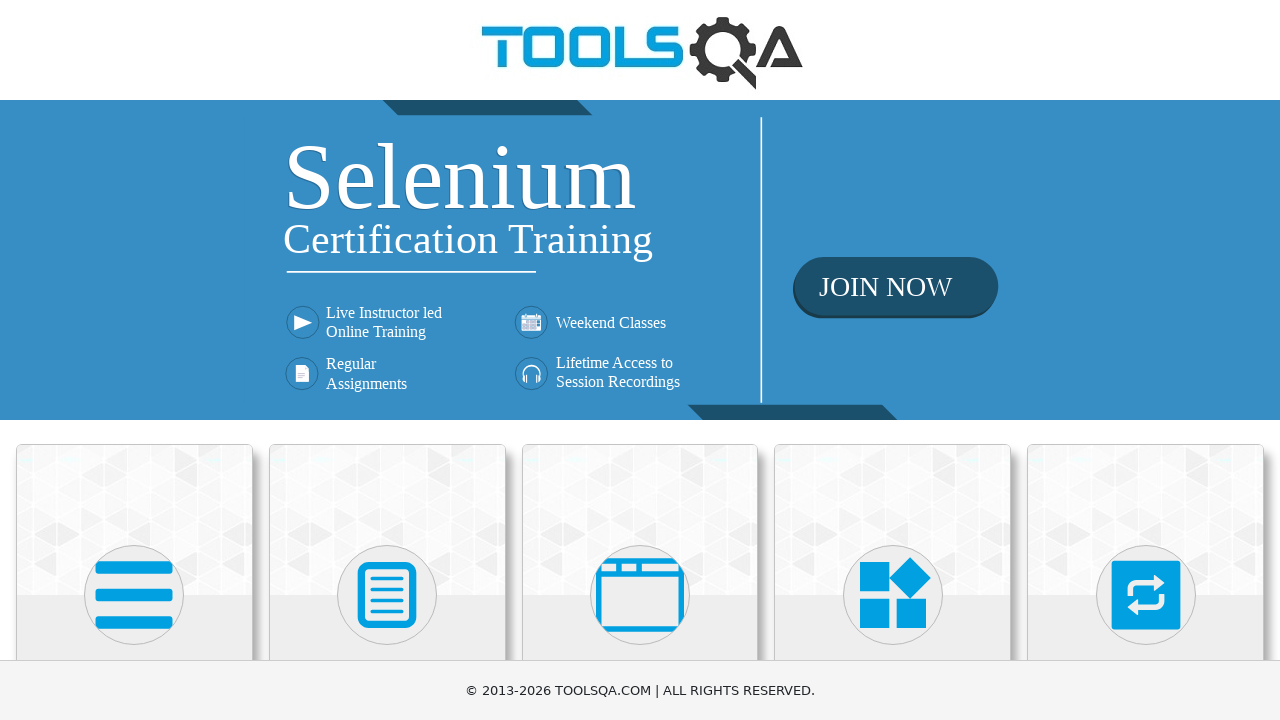